Navigates to ParaBank homepage and clicks the "About Us" link to verify navigation

Starting URL: https://parabank.parasoft.com/parabank/index.htm

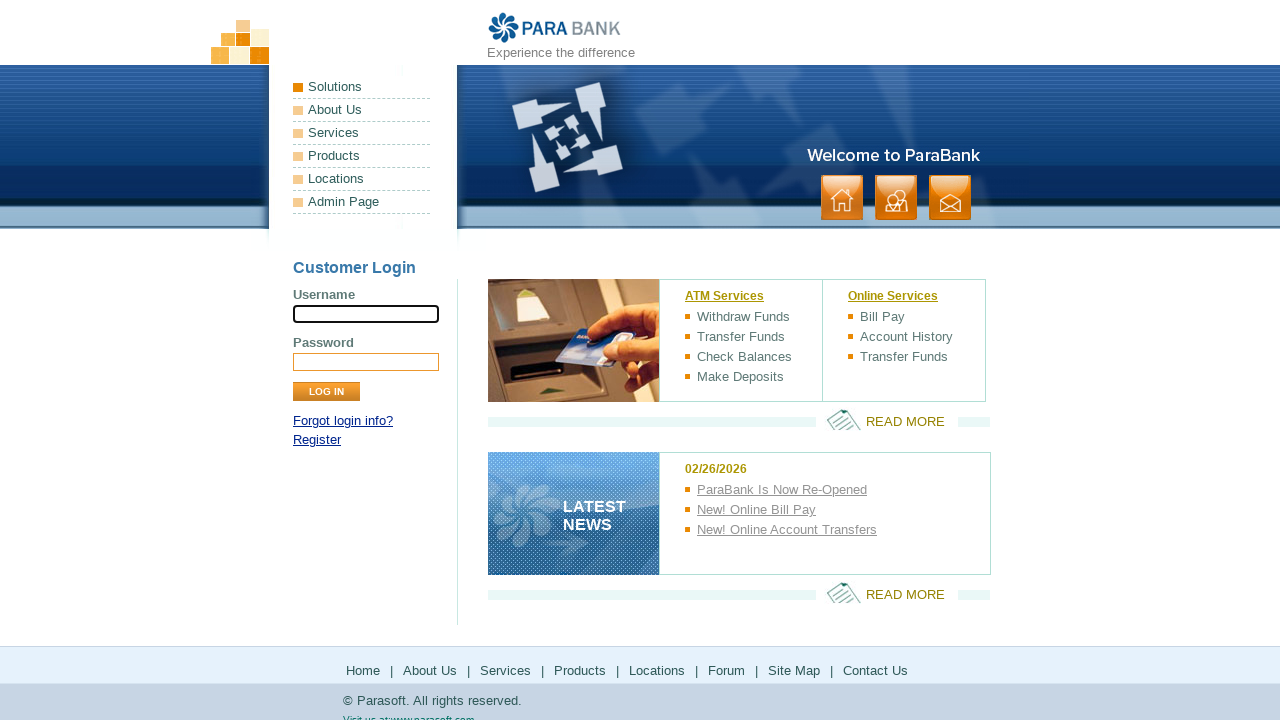

Navigated to ParaBank homepage
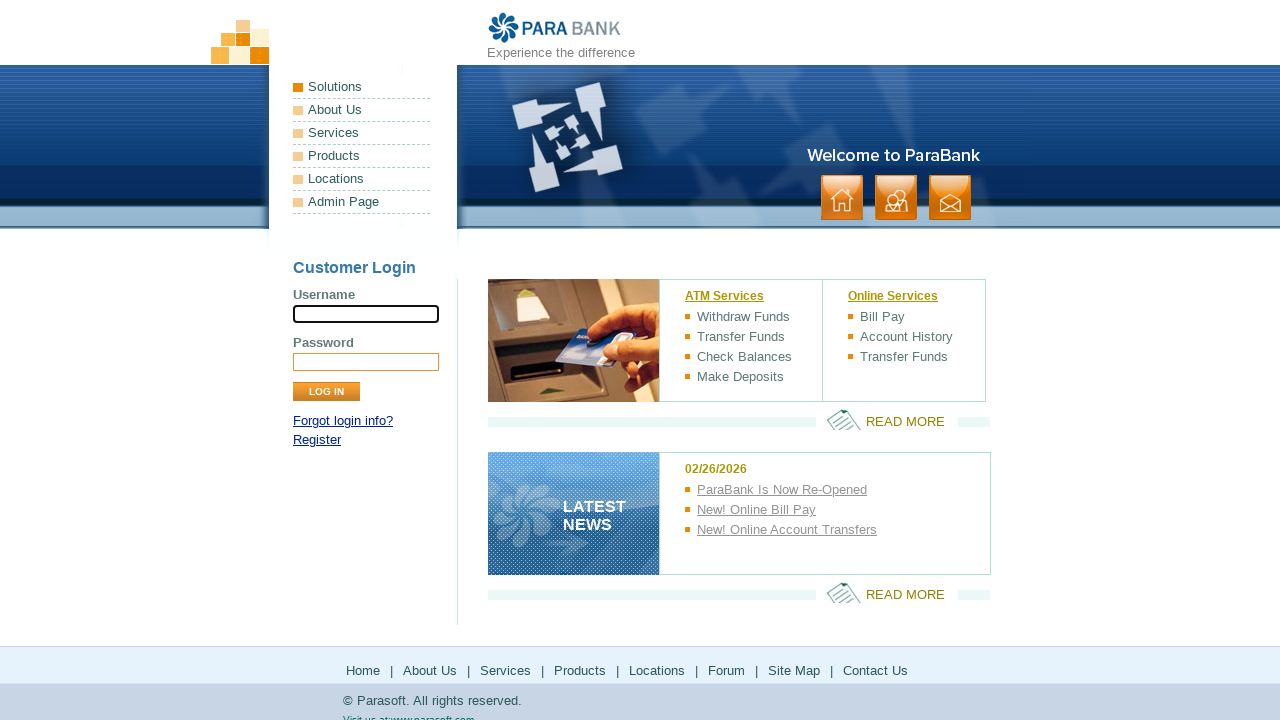

Clicked the About Us link at (362, 110) on text=About Us
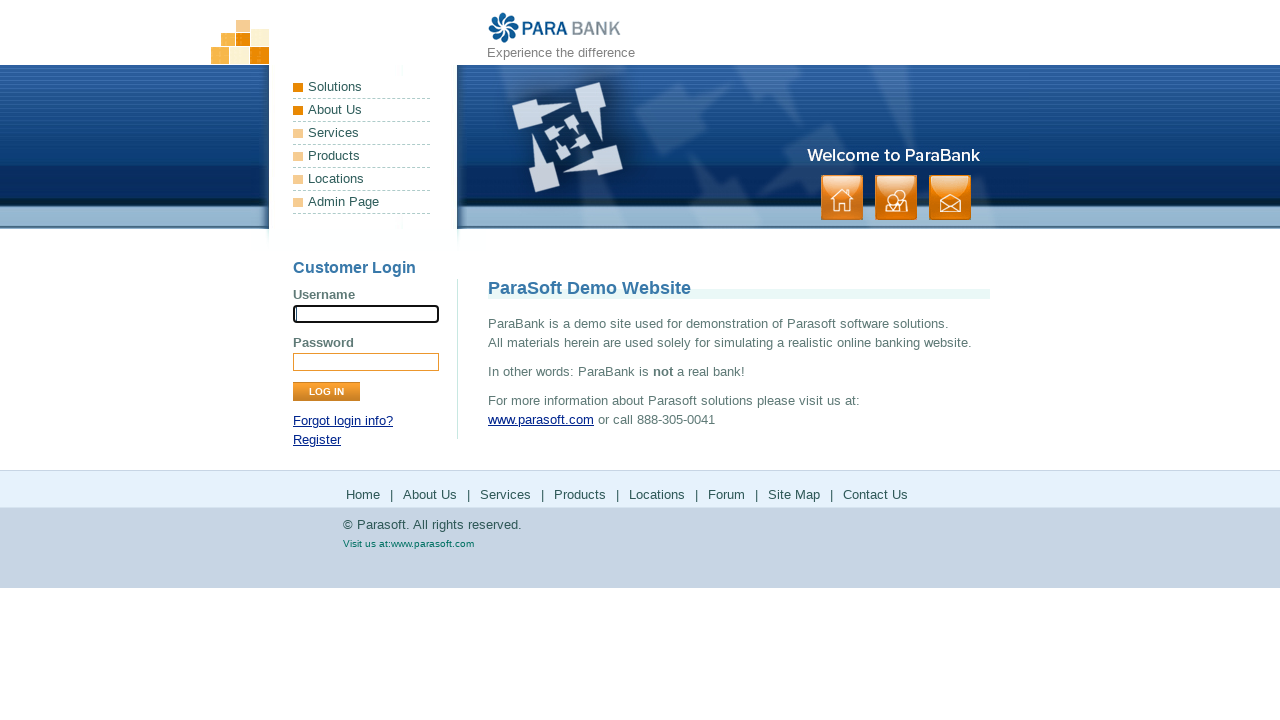

About Us page finished loading
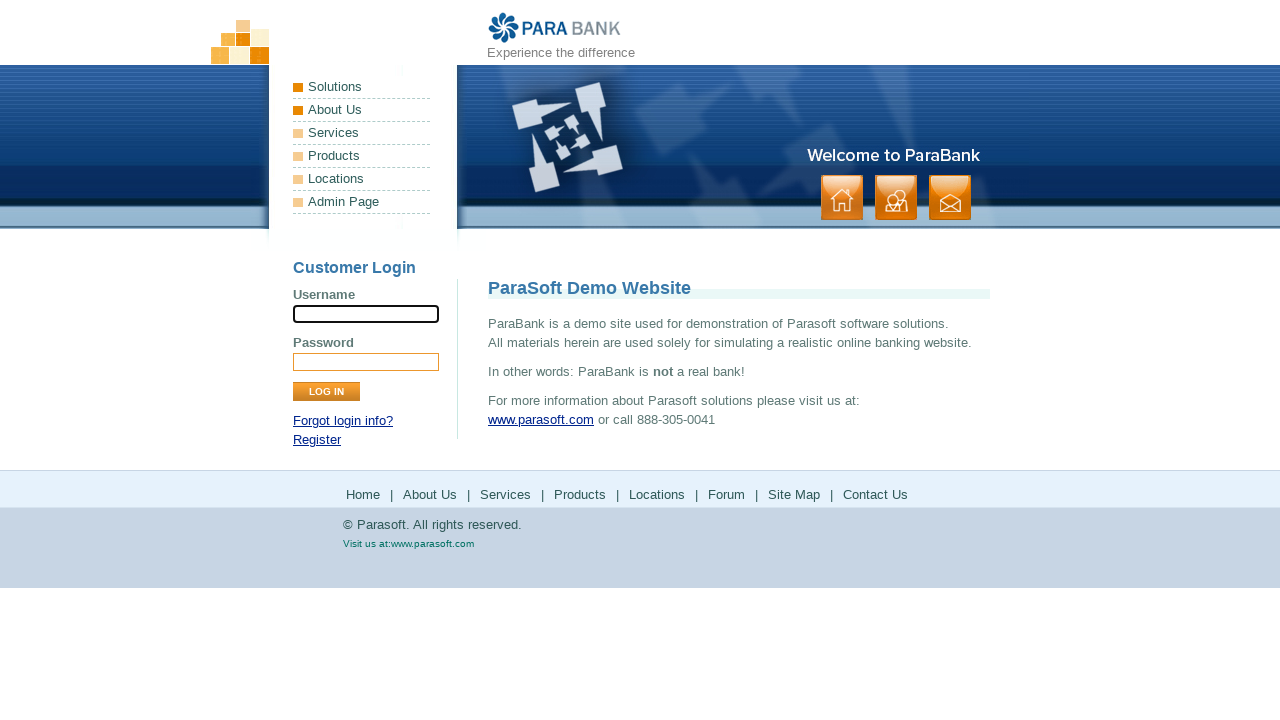

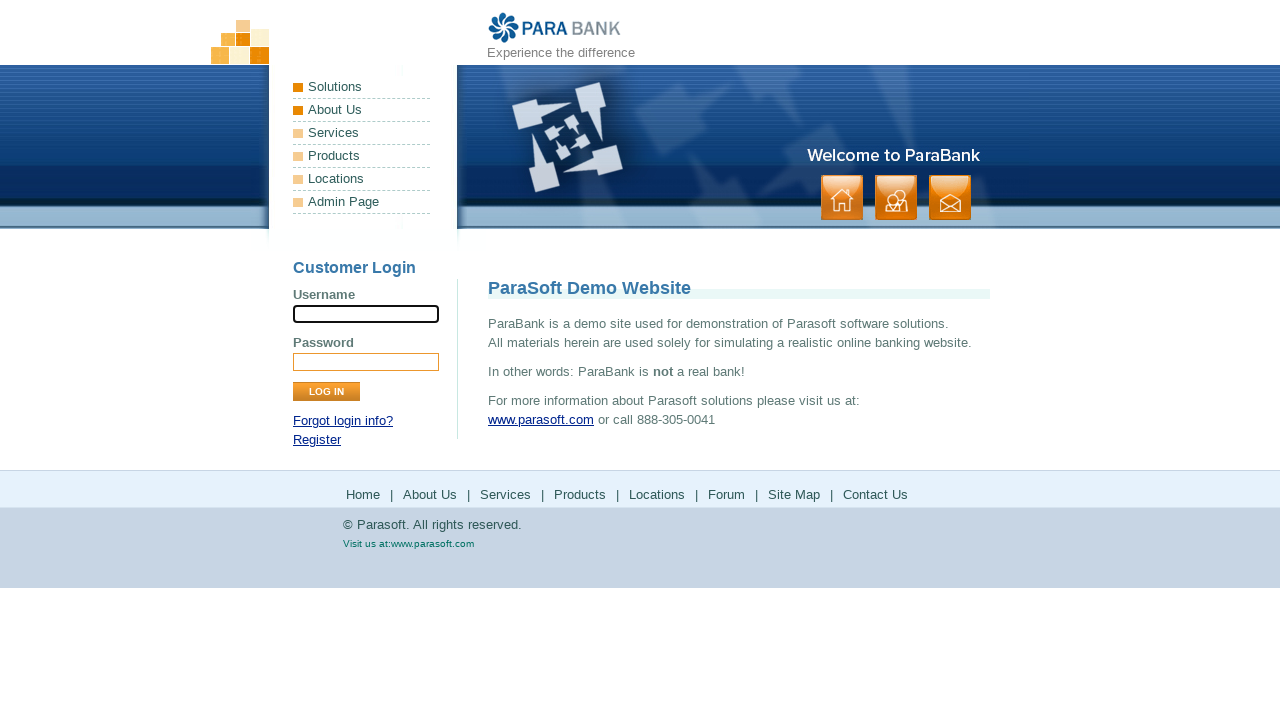